Tests login form validation by attempting to login with empty username and password fields to verify error message

Starting URL: https://www.saucedemo.com/

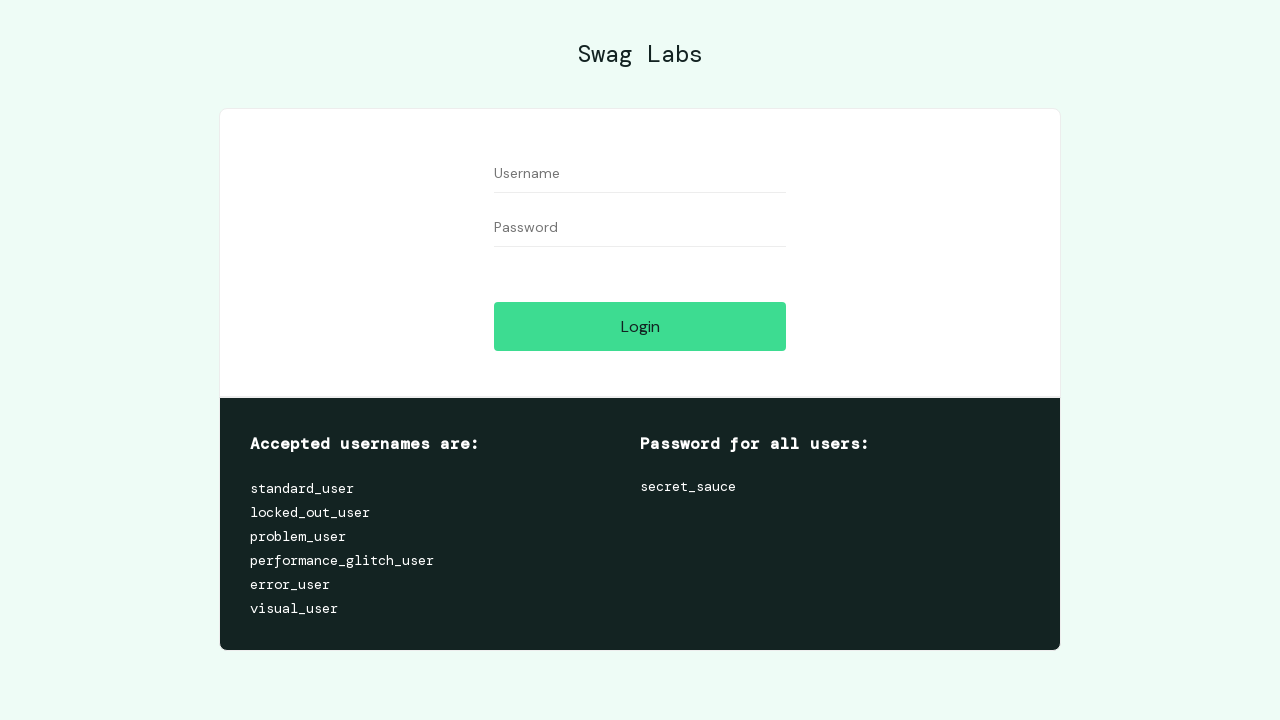

Clicked login button without entering credentials at (640, 326) on #login-button
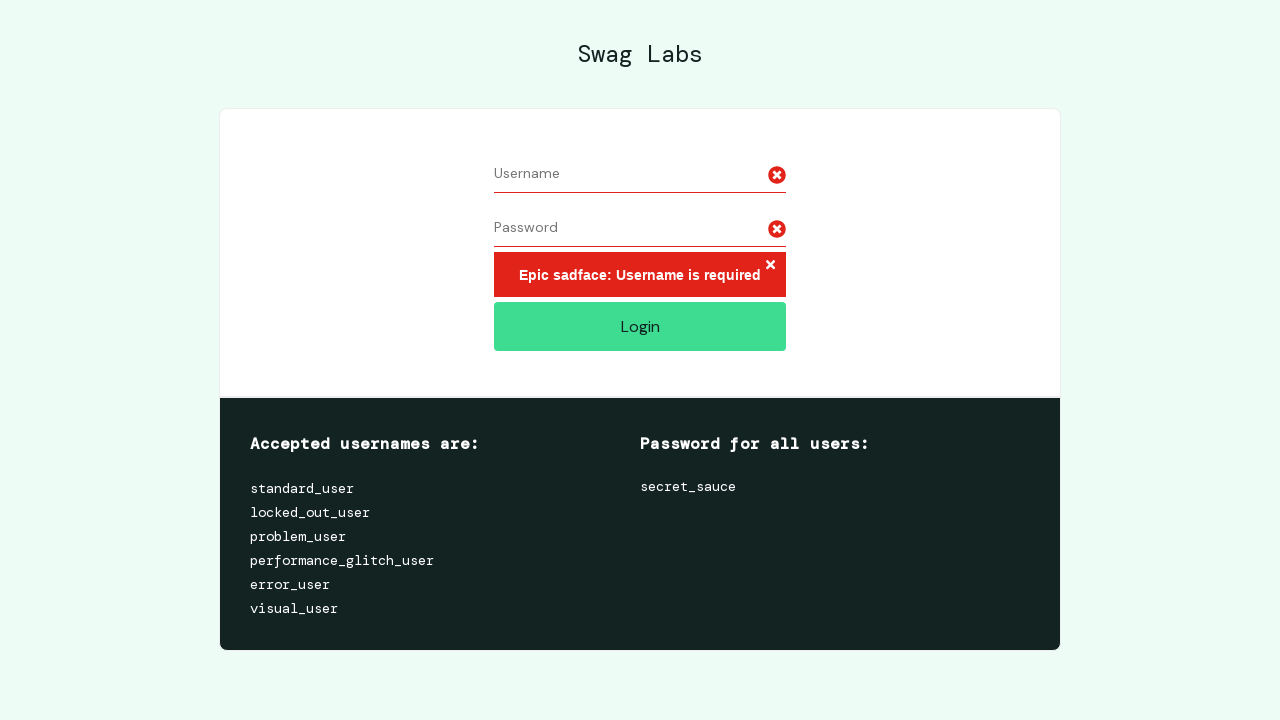

Error message appeared for empty username and password fields
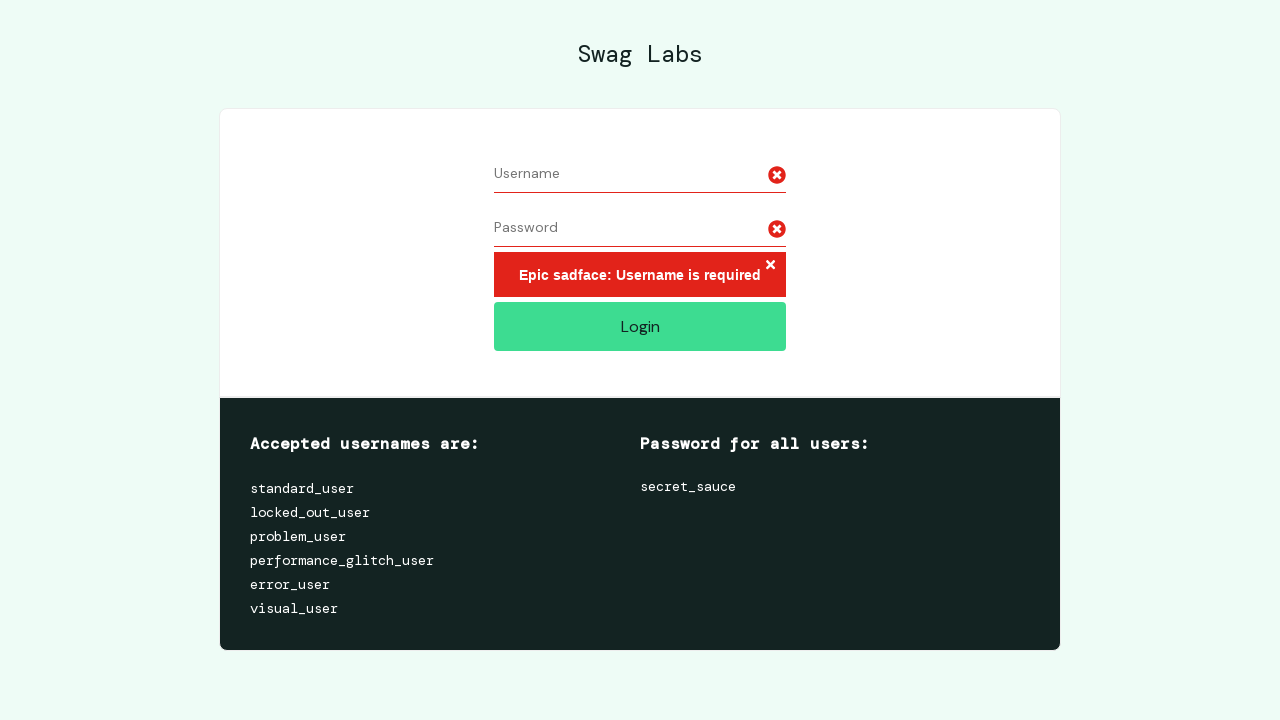

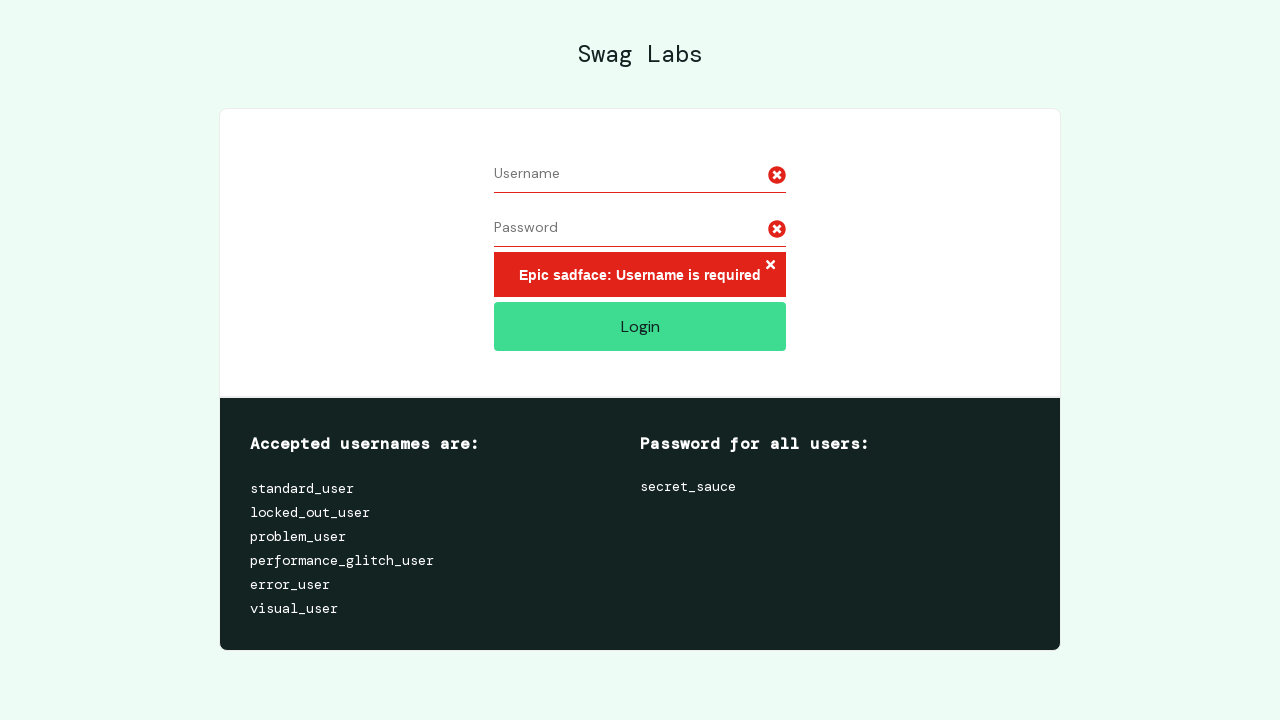